Tests that the Rahul Shetty Academy homepage loads correctly by navigating to the site and verifying the page title is accessible.

Starting URL: http://rahulshettyacademy.com

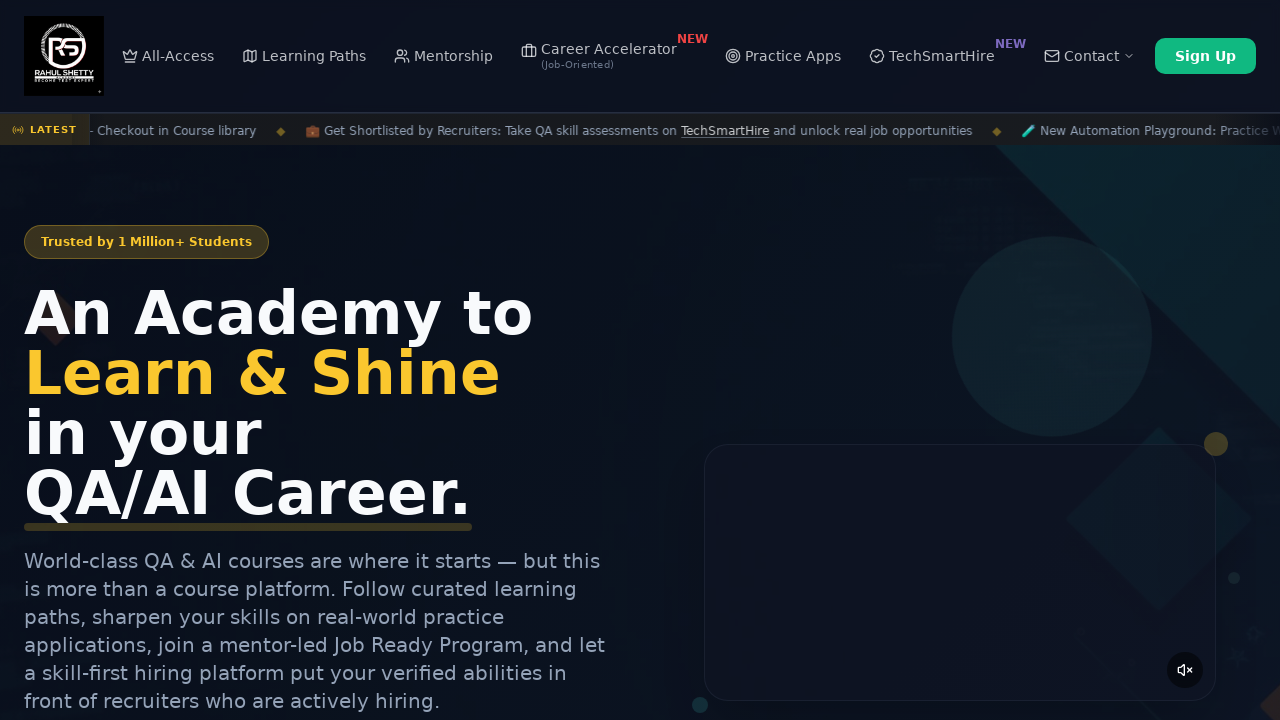

Waited for page to reach domcontentloaded state
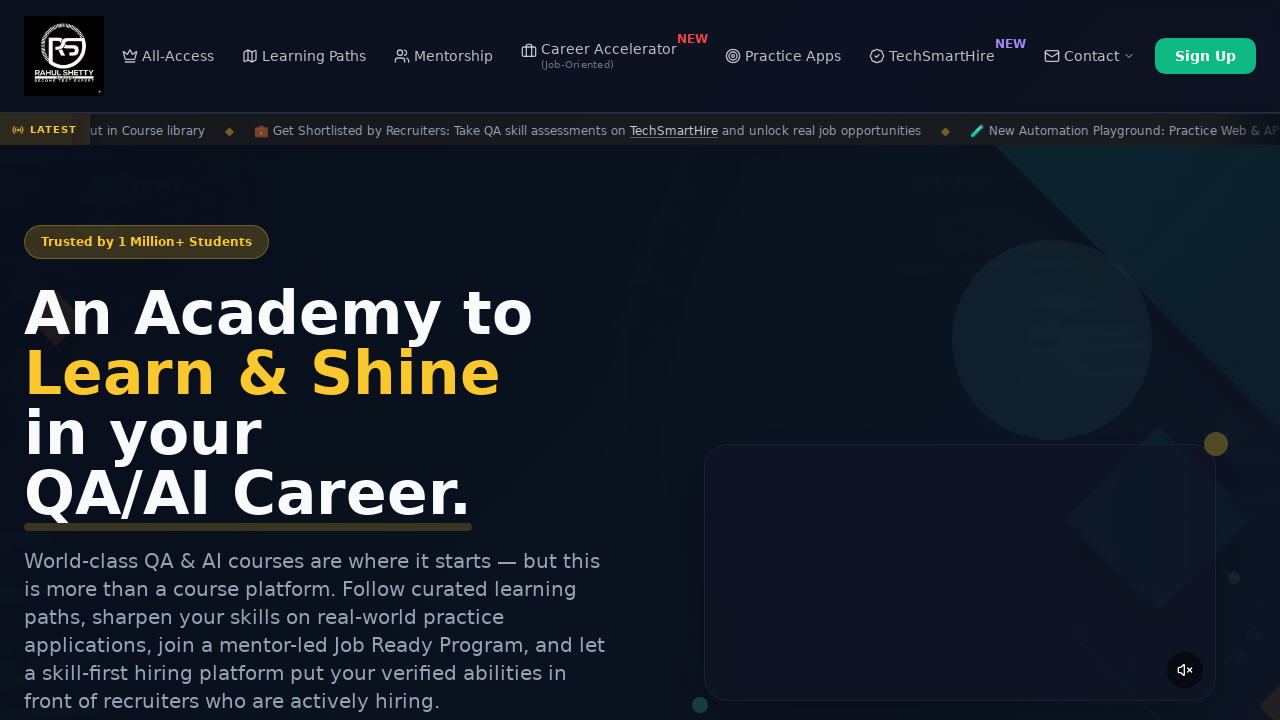

Retrieved page title
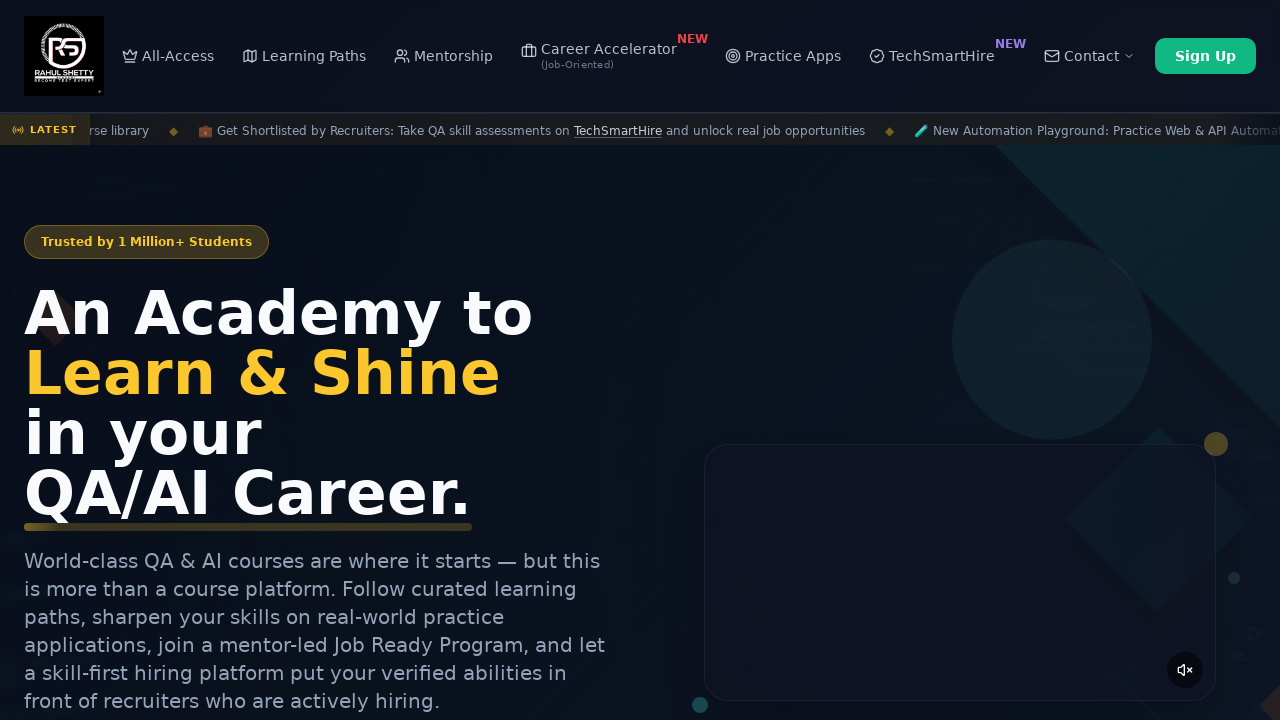

Verified page title is not empty
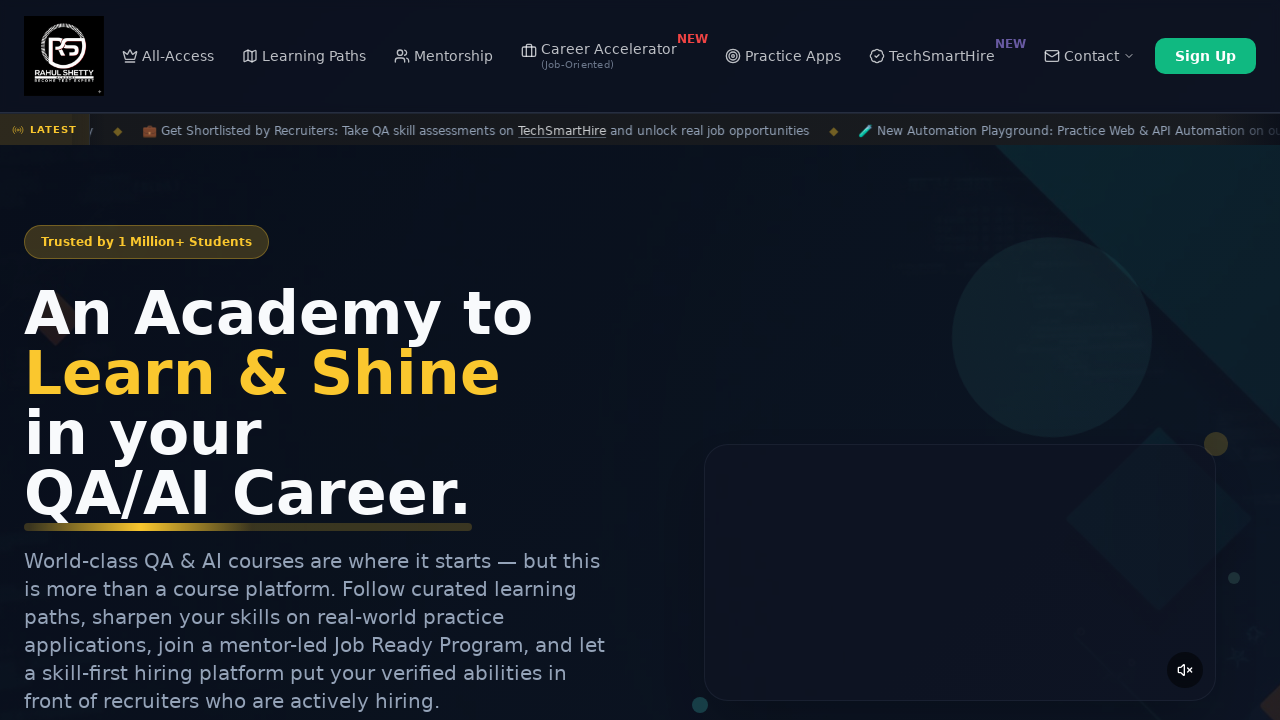

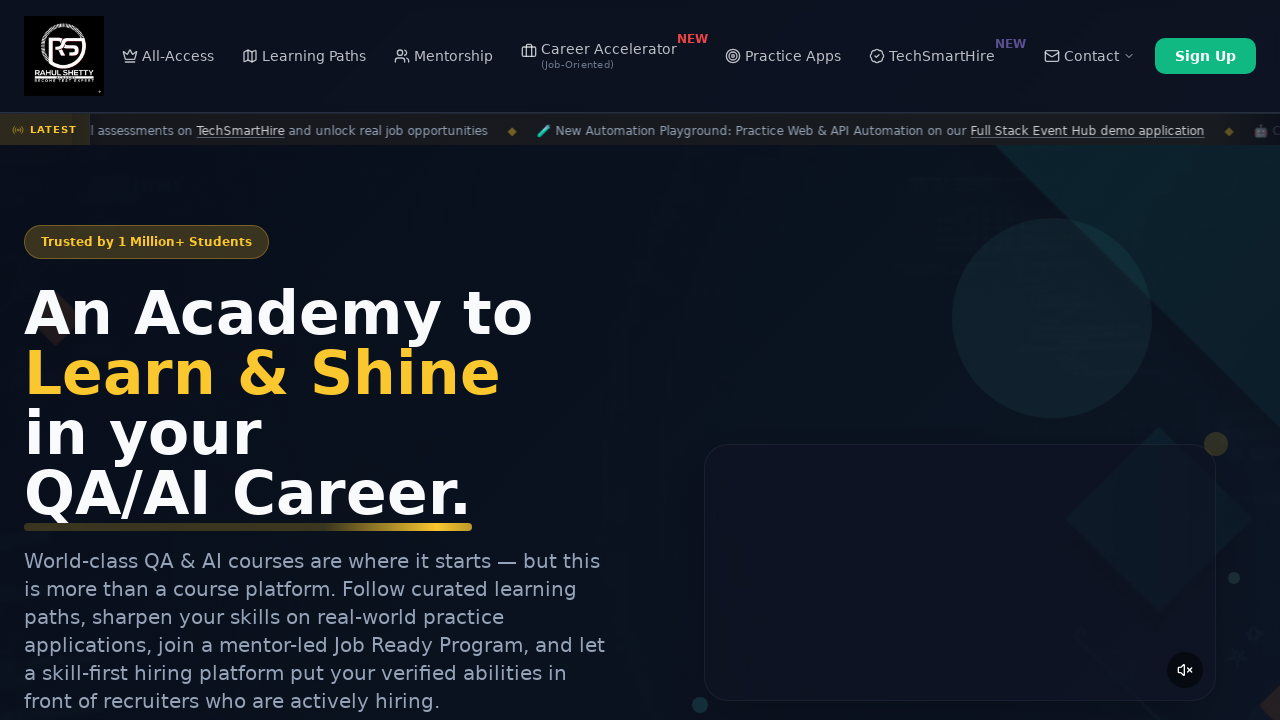